Tests the search functionality by searching for "kot" and verifying results contain the search term

Starting URL: http://www.99-bottles-of-beer.net/

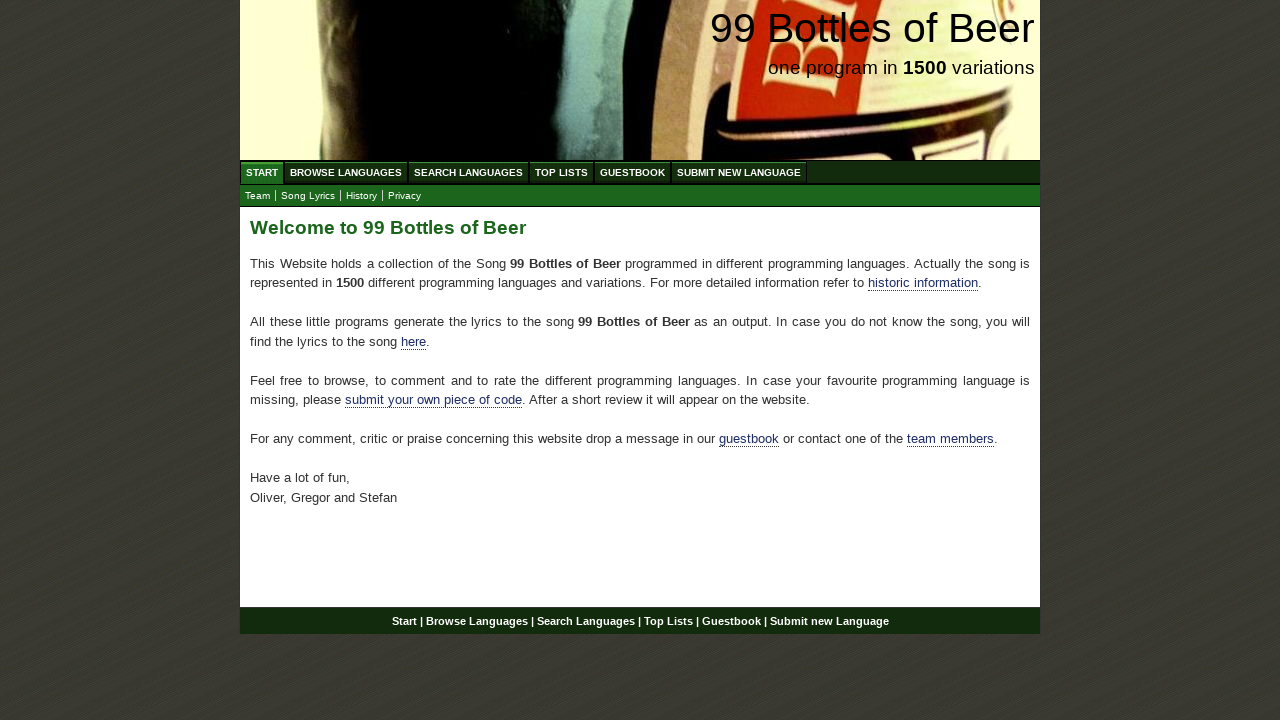

Clicked on Search Languages menu at (468, 172) on xpath=//li/a[text()='Search Languages']
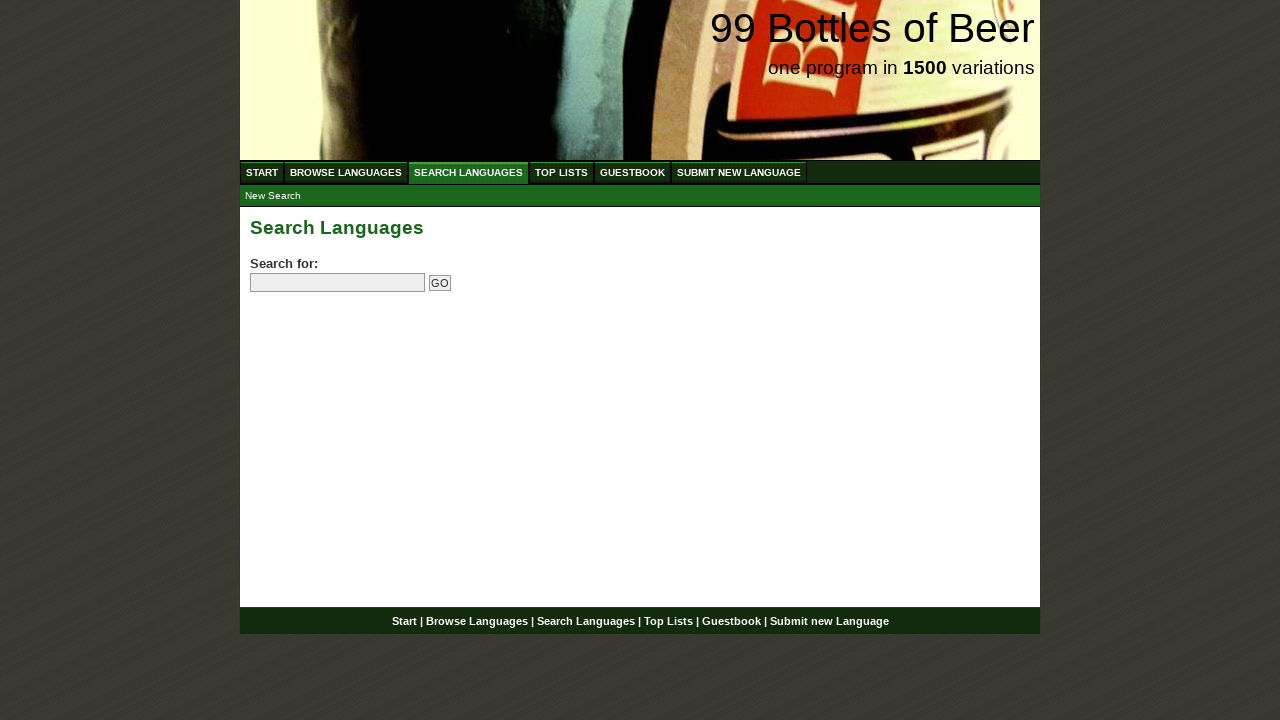

Filled search field with 'kot' on xpath=//input[@name='search']
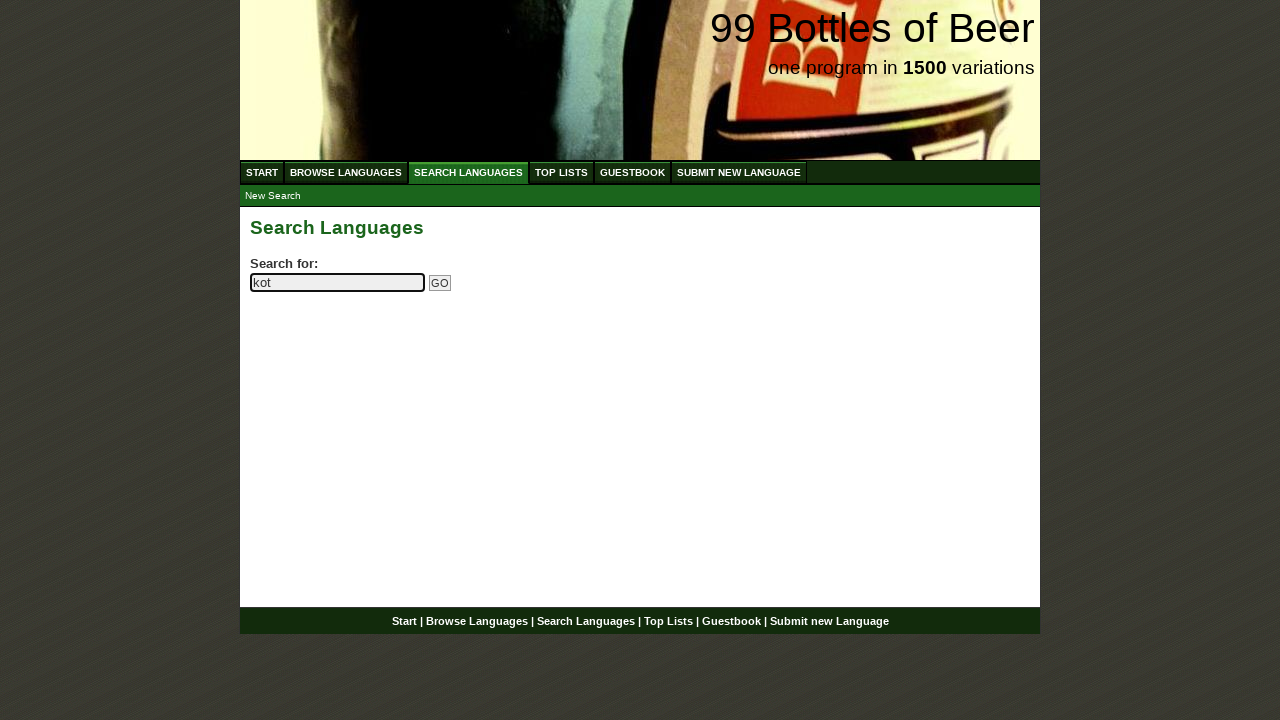

Clicked Go button to submit search at (440, 283) on xpath=//input[@name='submitsearch']
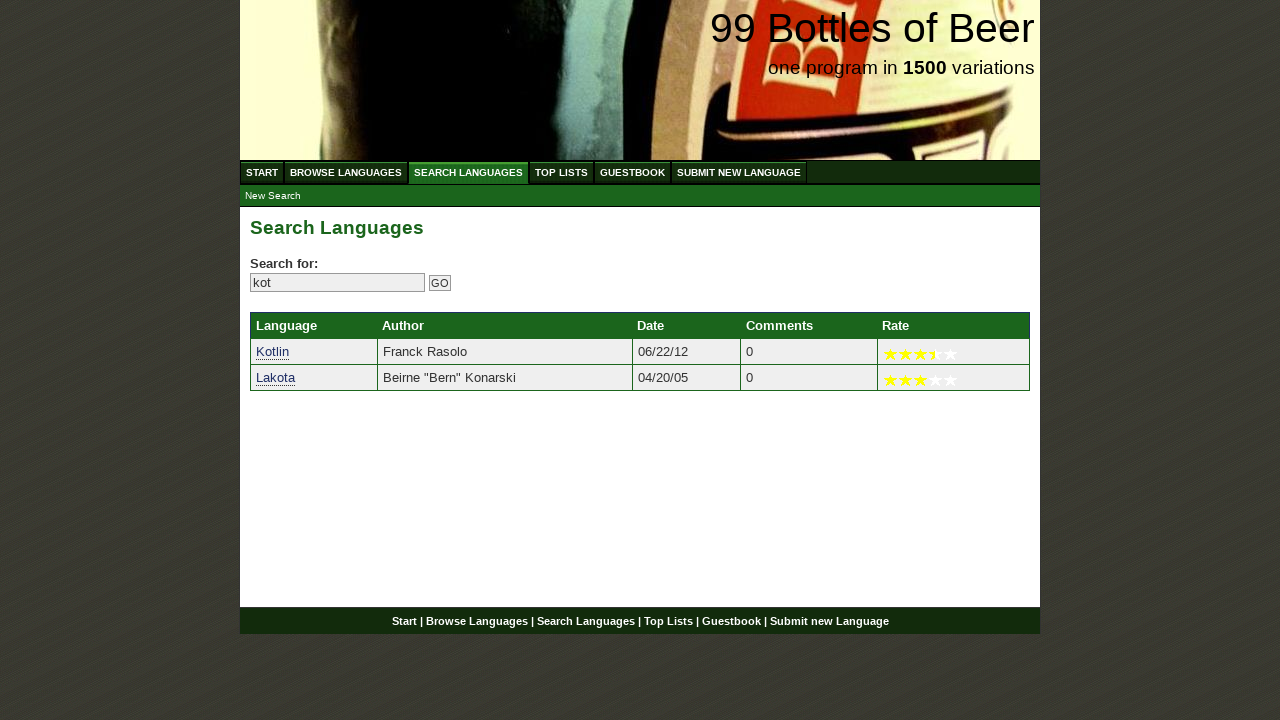

Search results loaded with language links
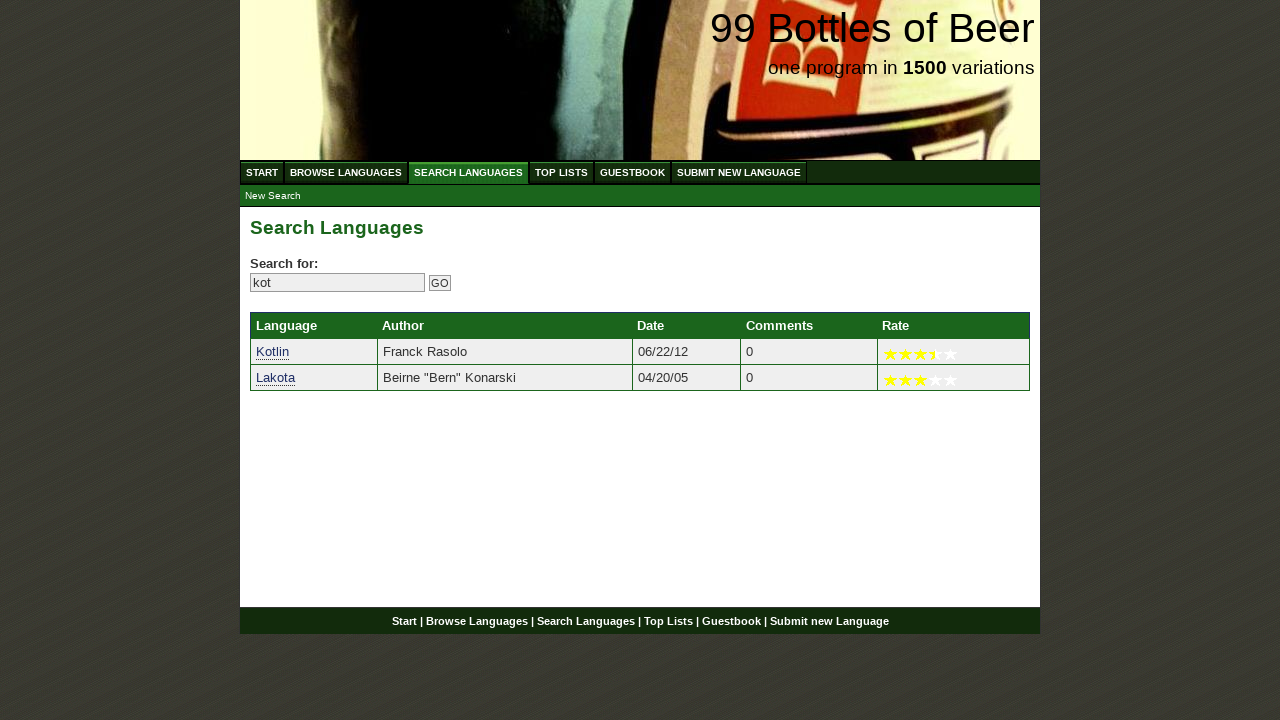

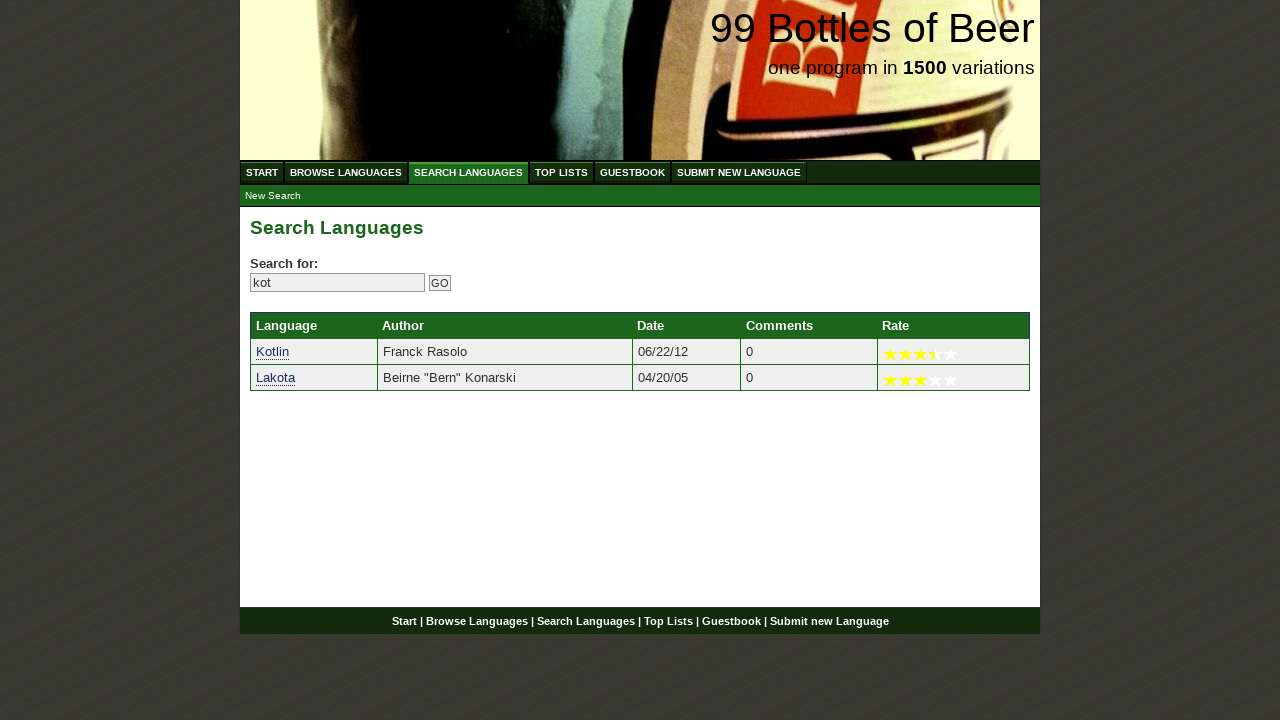